Fills the full name field on the OrangeHRM demo request form

Starting URL: https://www.orangehrm.com/hris-hr-software-demo/

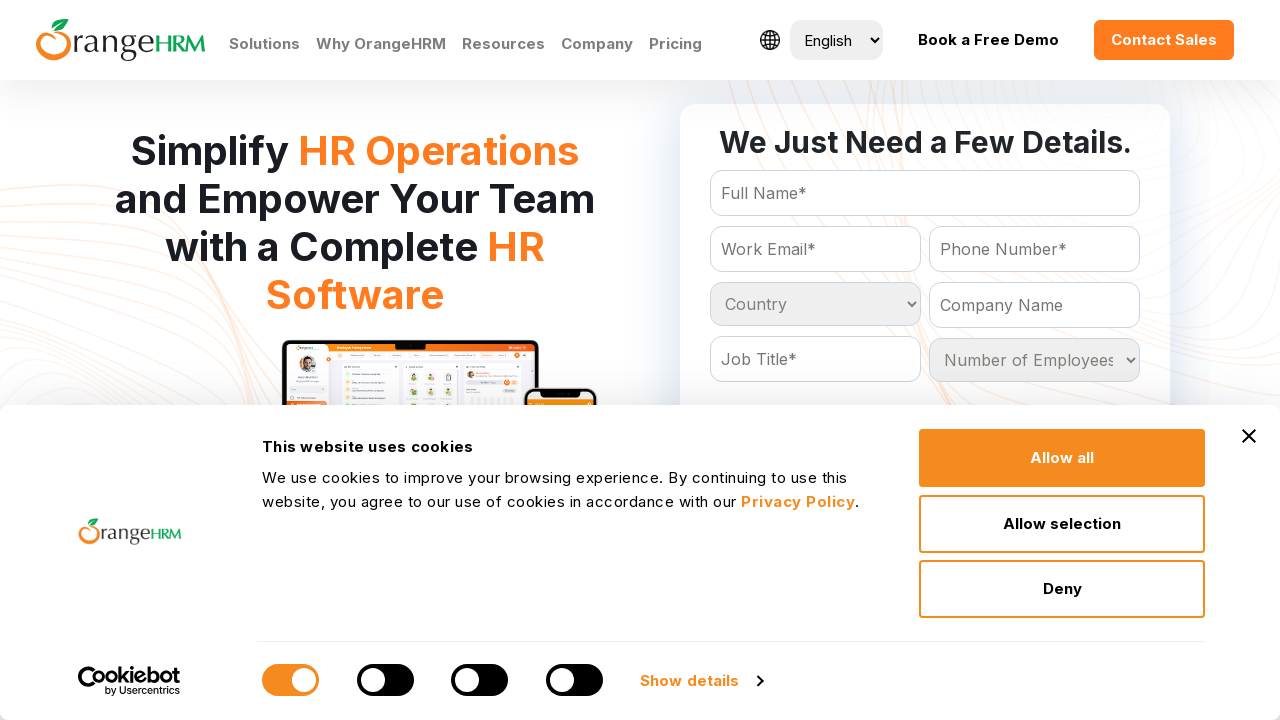

Filled full name field with 'Vijay' on OrangeHRM demo request form on #Form_getForm_FullName
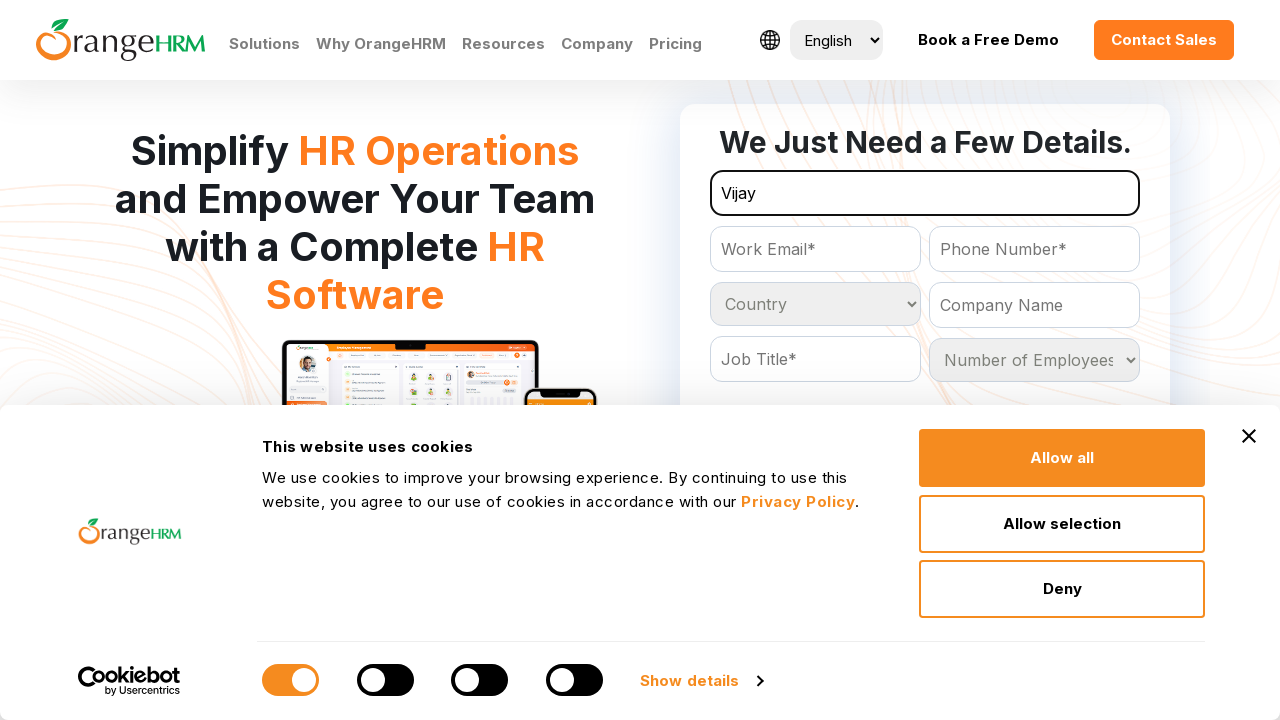

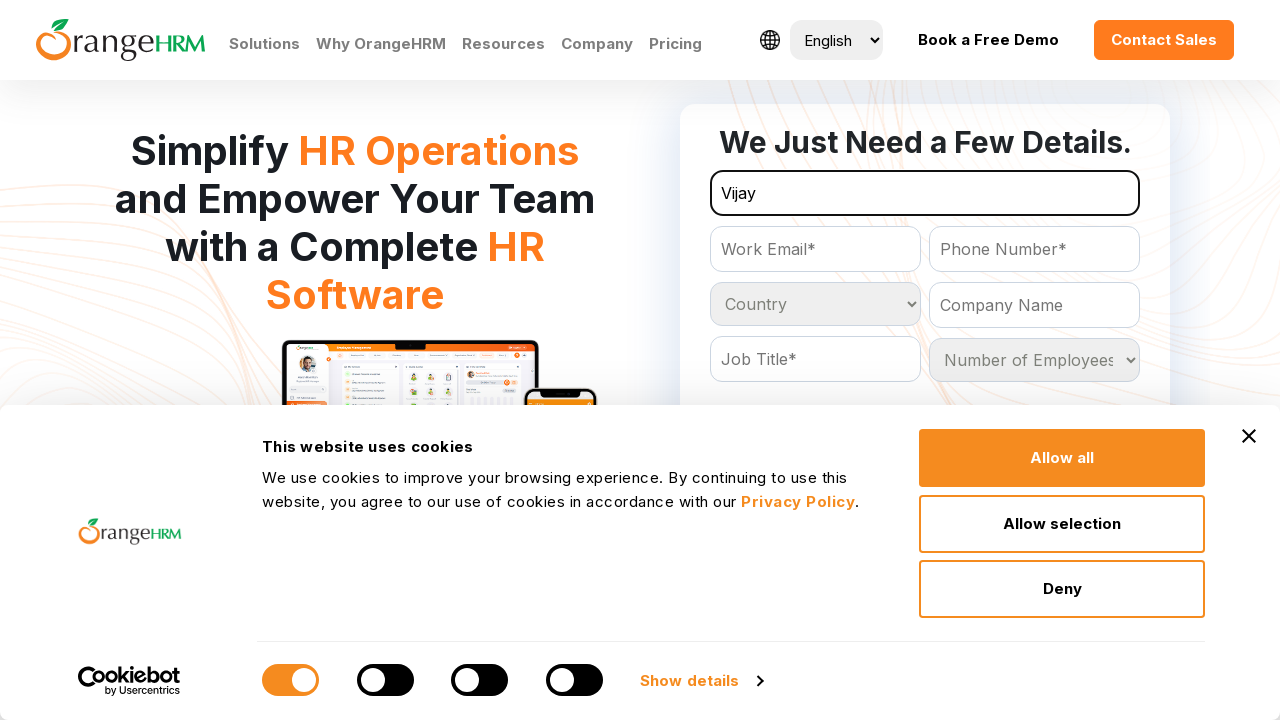